Tests the Our Services page in portrait mobile view by scrolling through different service sections

Starting URL: https://six-20.com/our-services

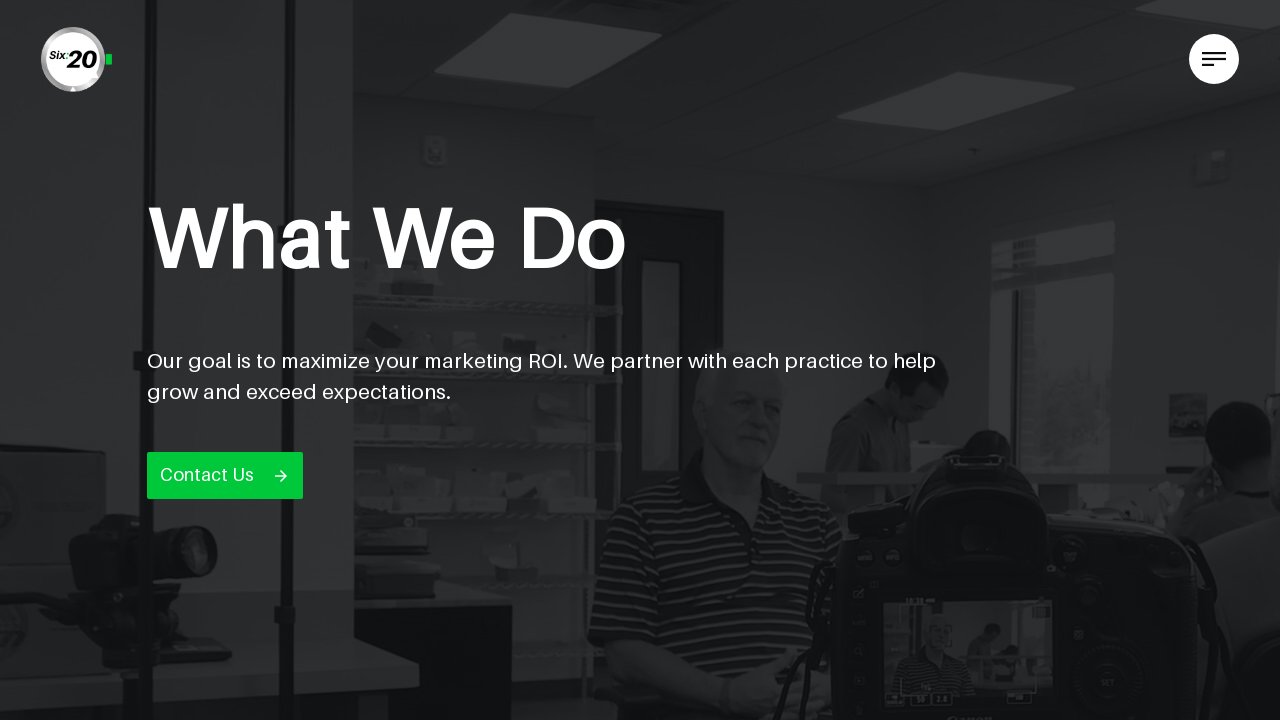

Scrolled to experience section in portrait view
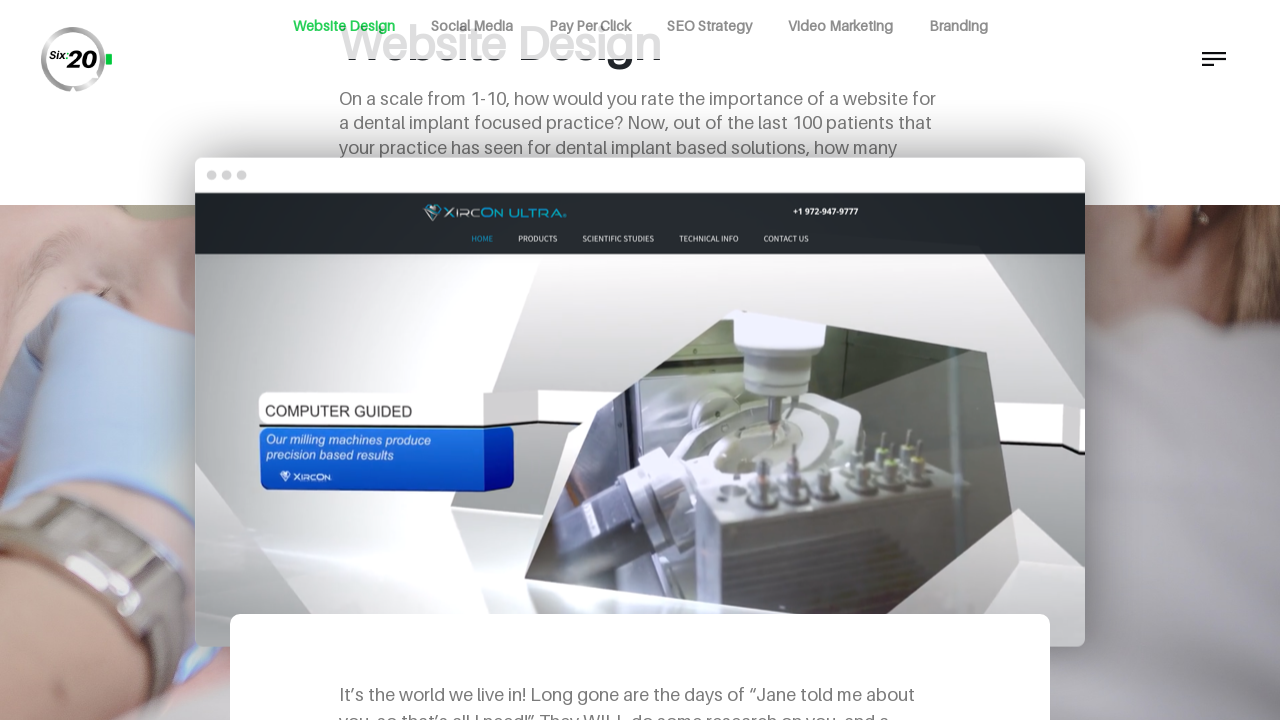

Scrolled to social media service section
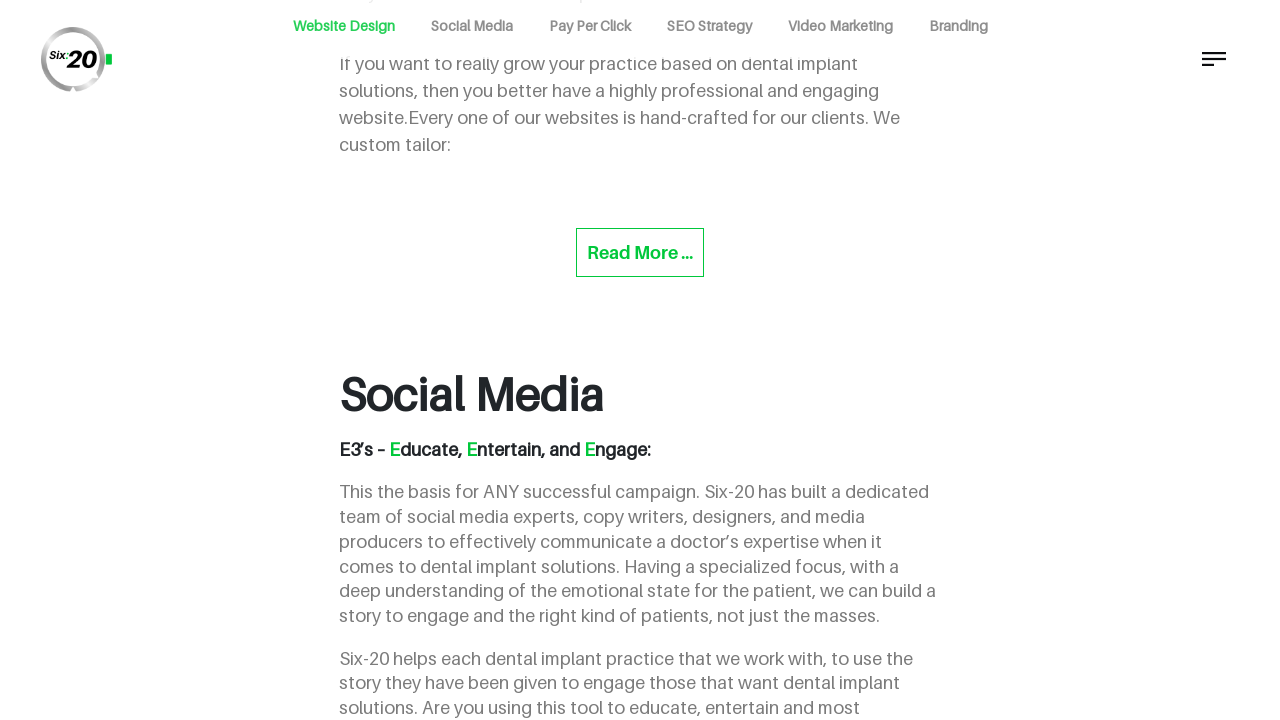

Scrolled to pay per click service section
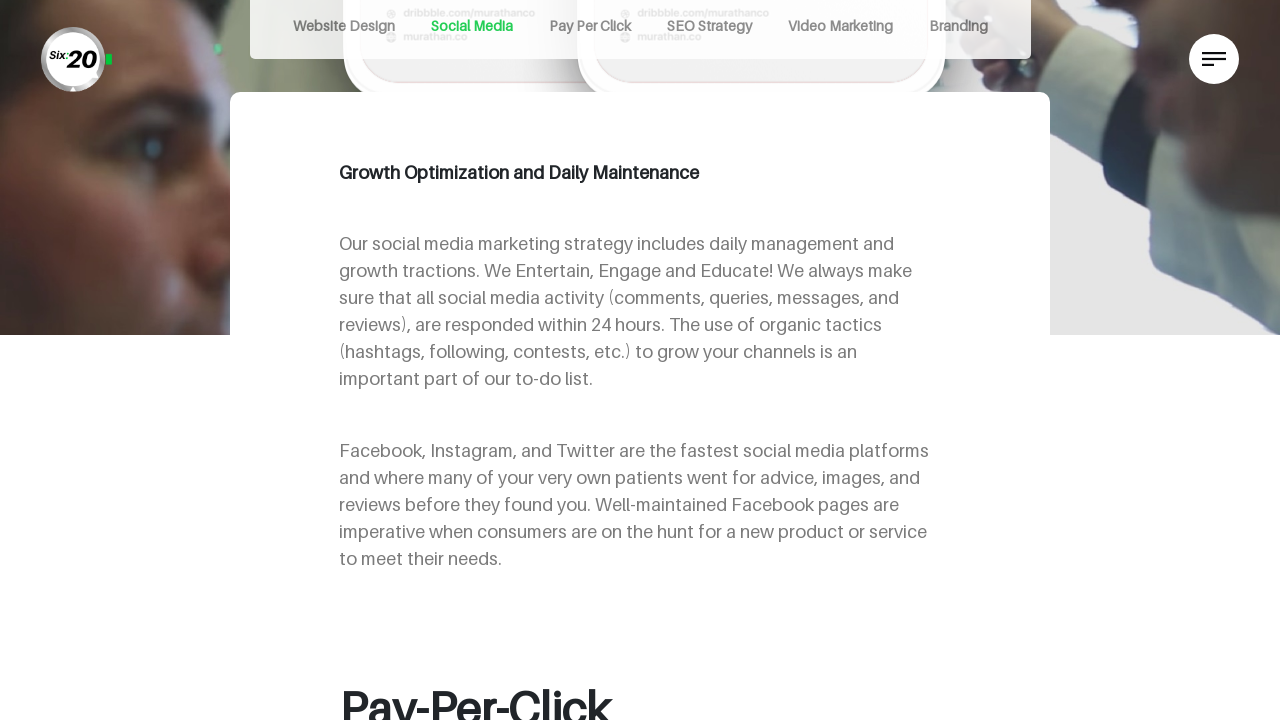

Scrolled to SEO service section
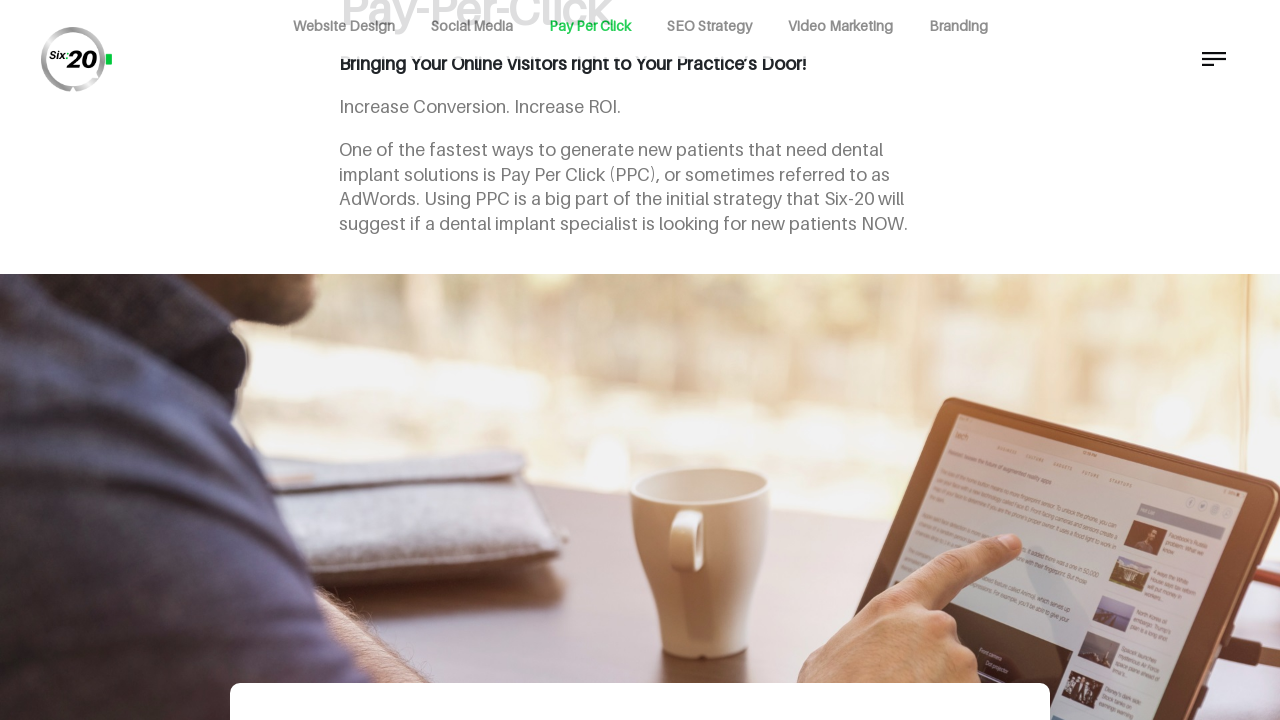

Scrolled to on-page factor service section
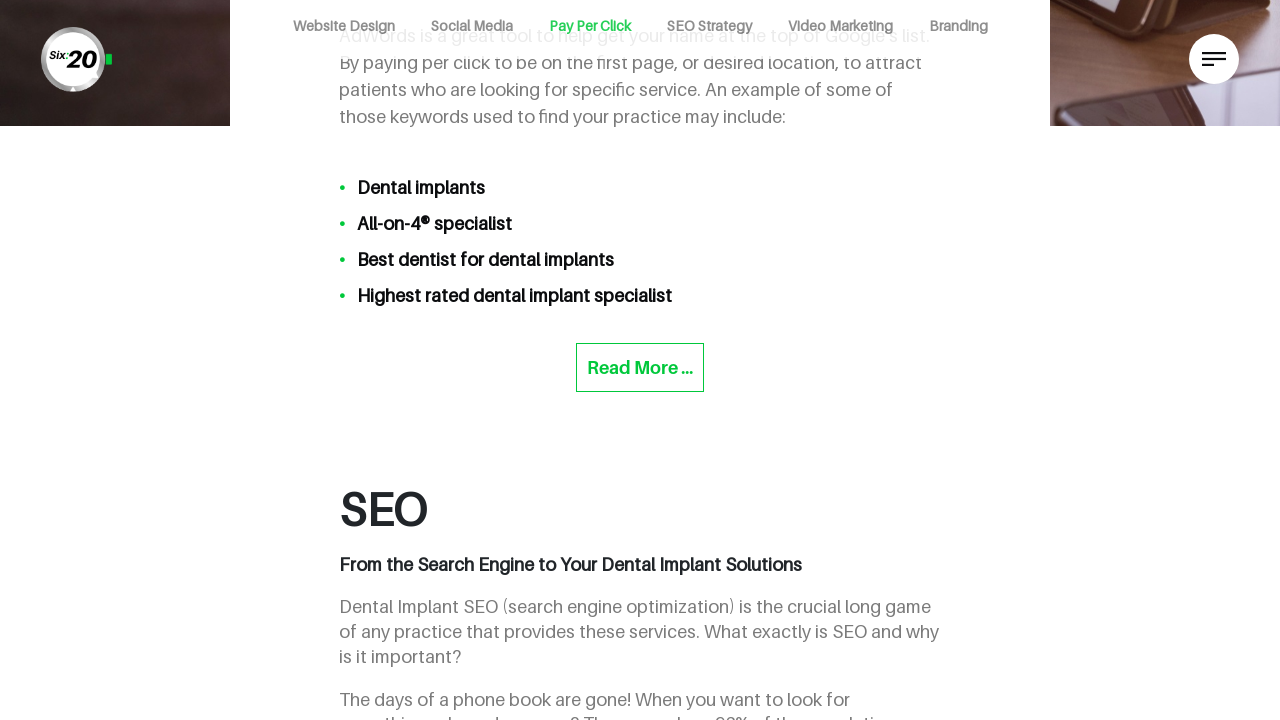

Scrolled to video marketing service section
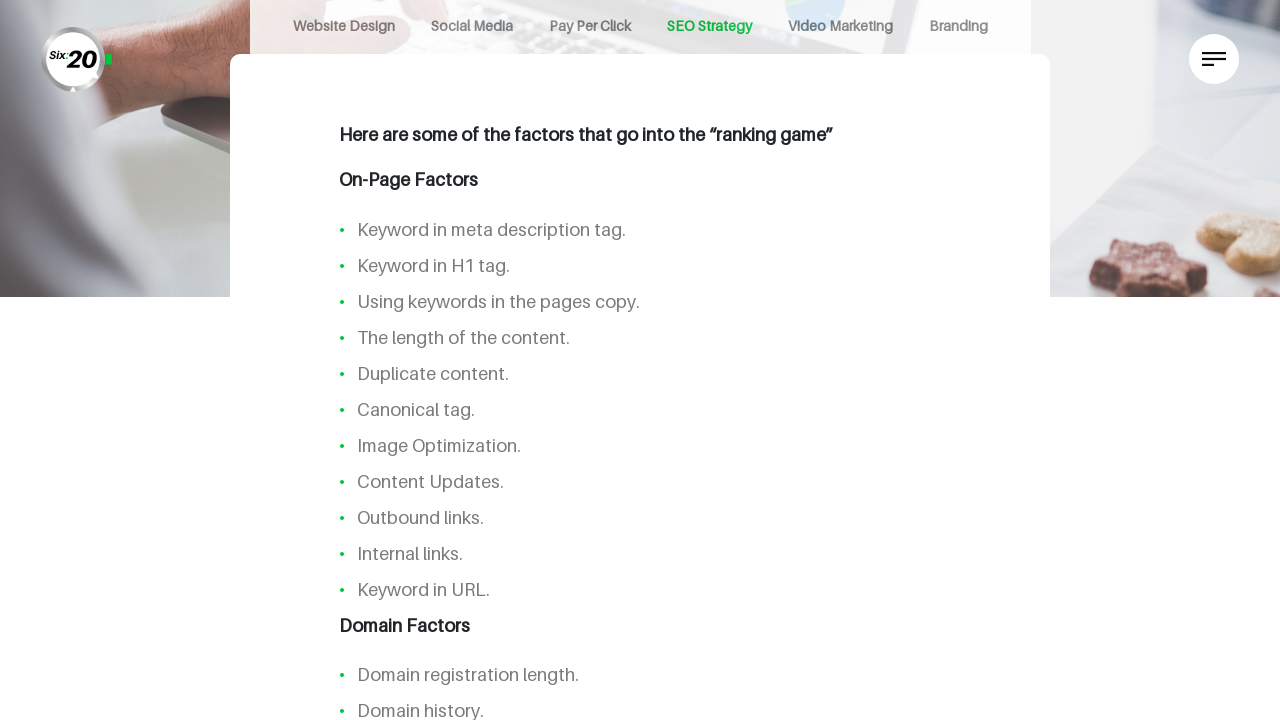

Scrolled to carousel video section
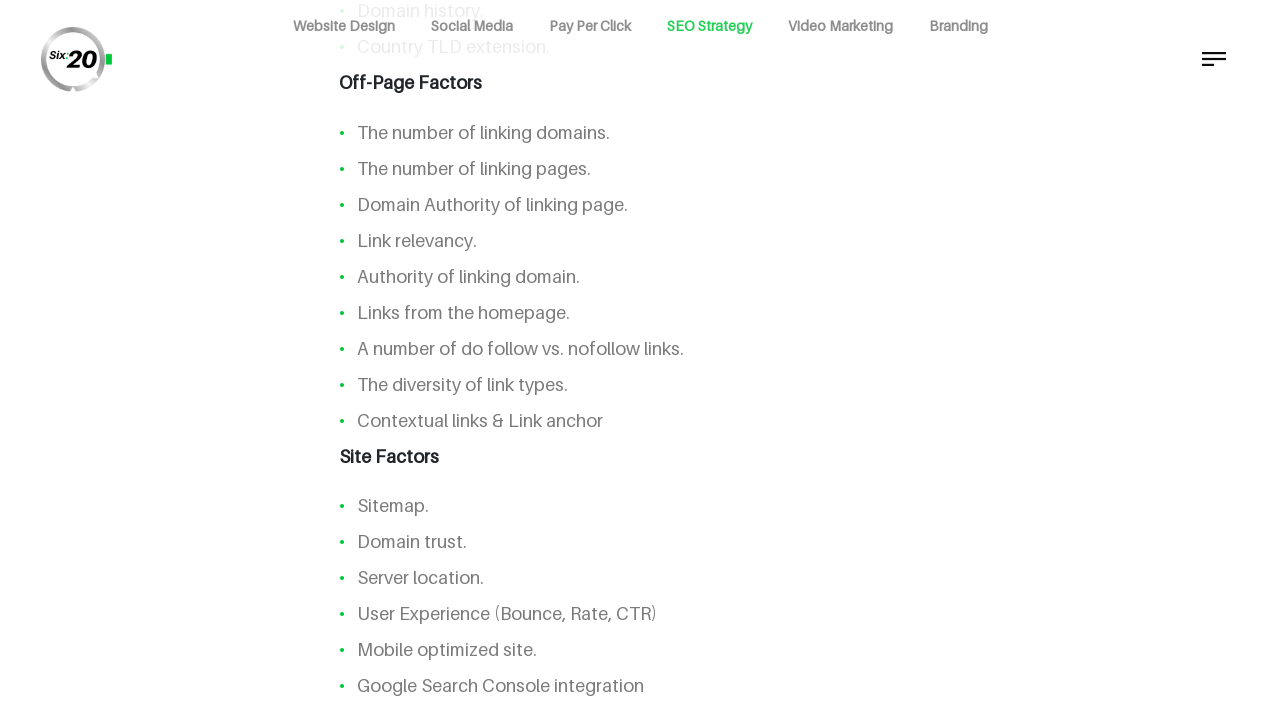

Scrolled to branding service section
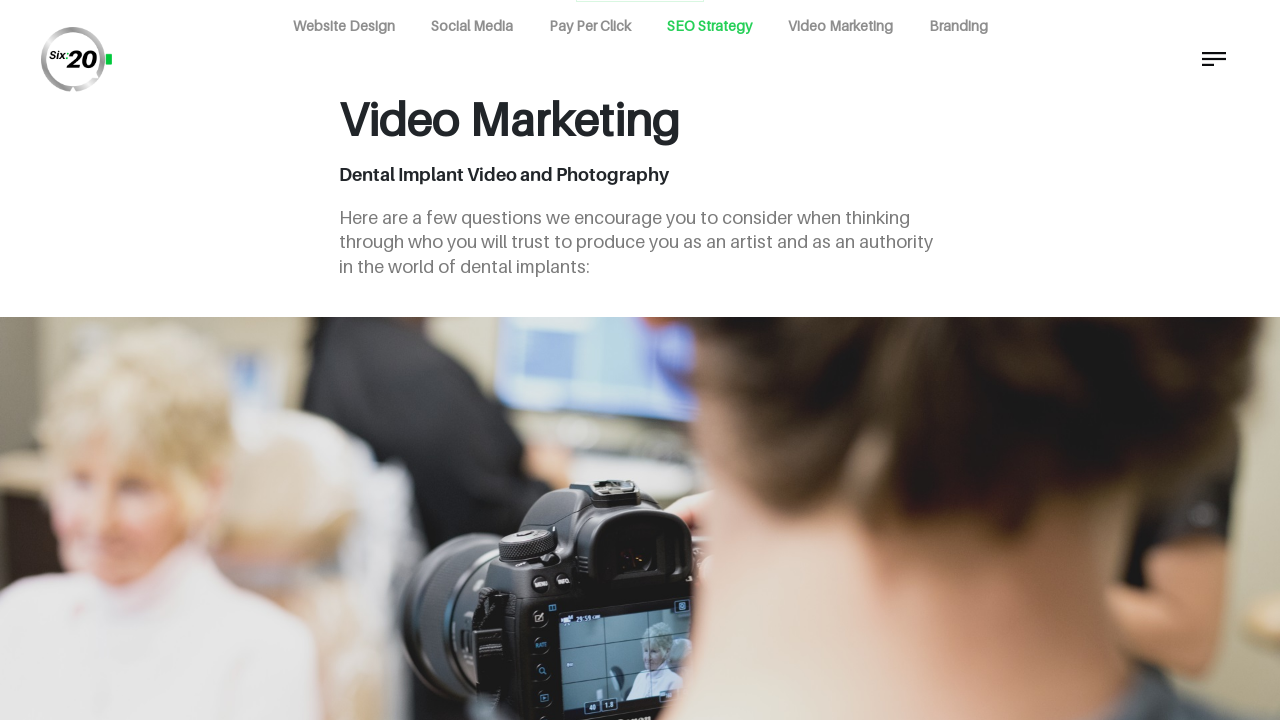

Continued scrolling through branding section
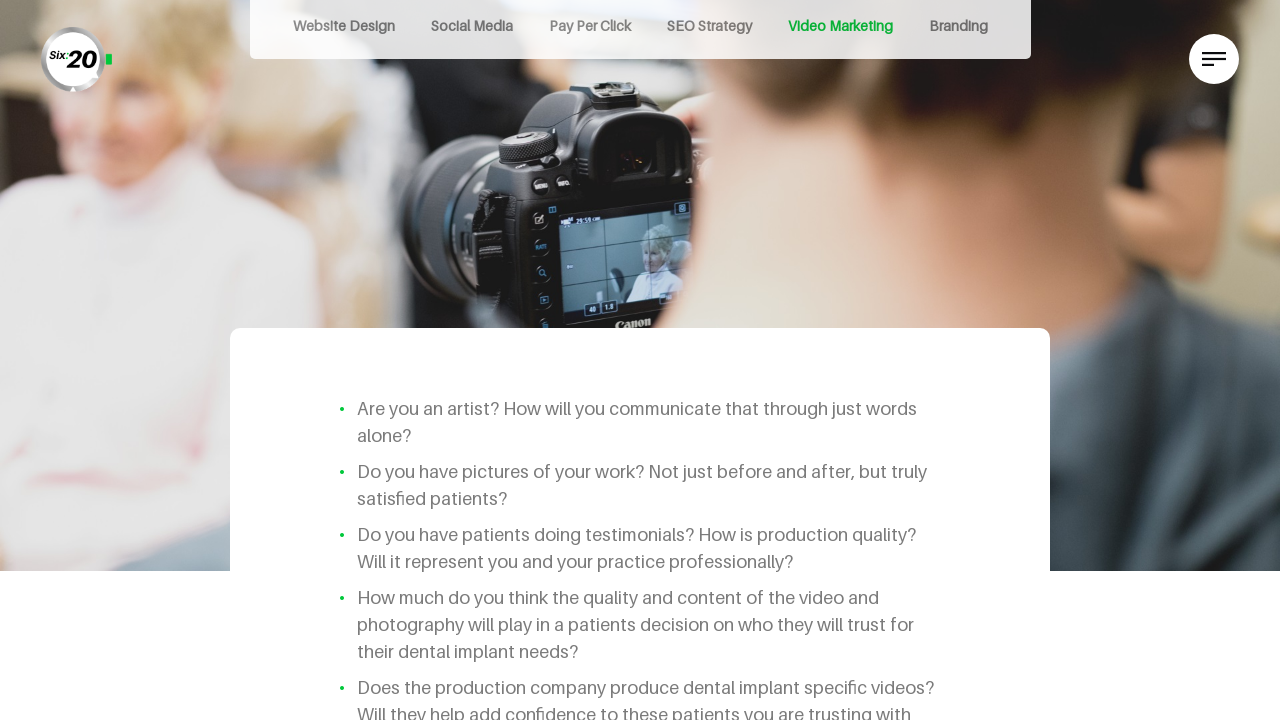

Scrolled to bottom of Our Services page in portrait mobile view
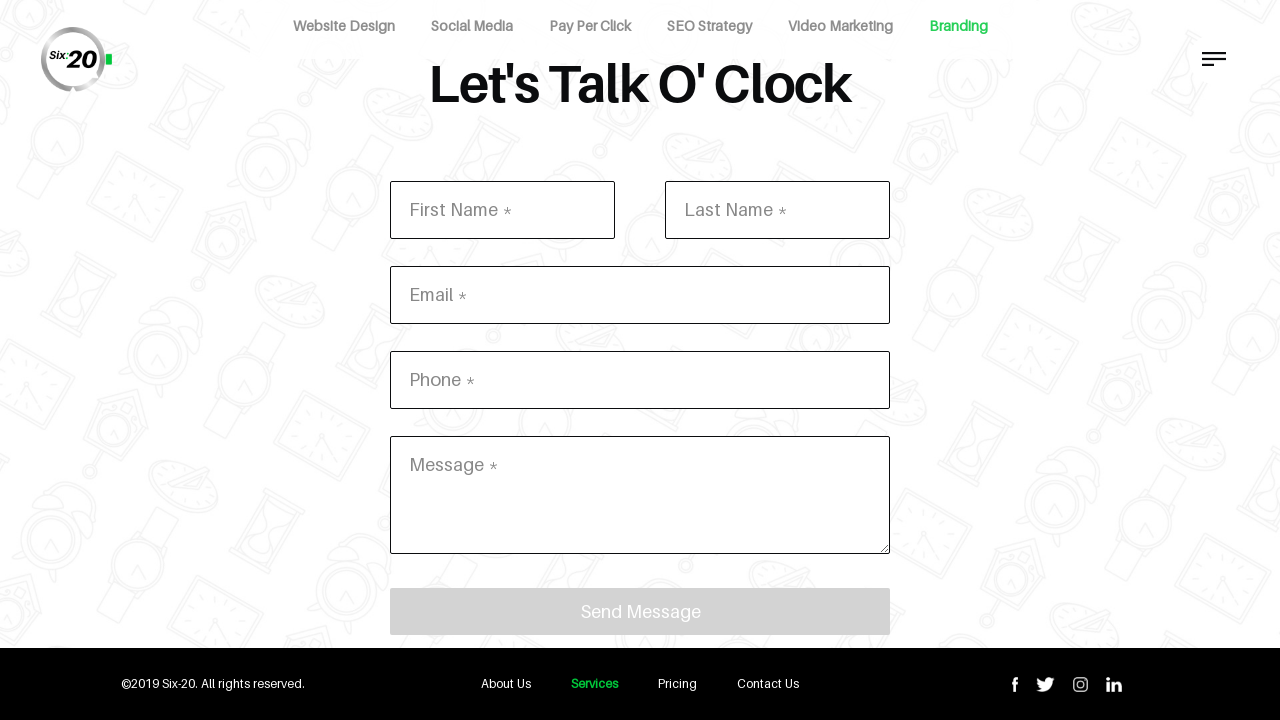

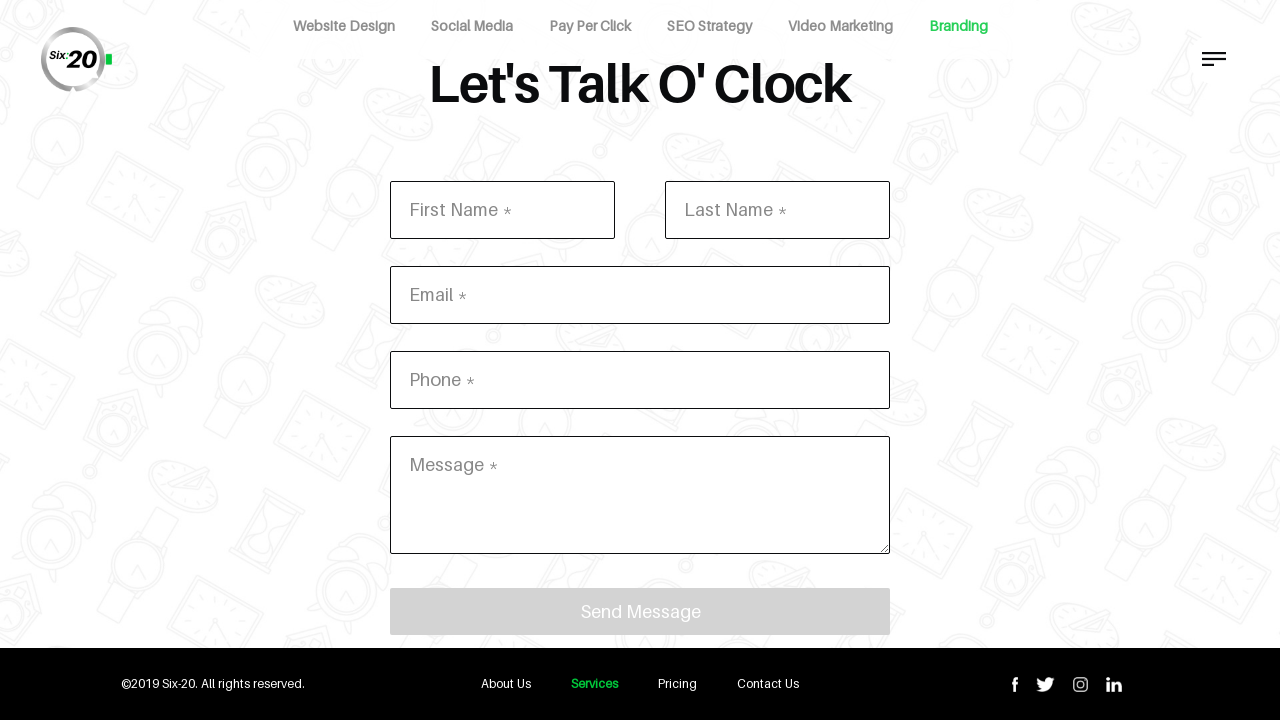